Tests drag and drop functionality on jQuery UI demo page by dragging an element from source to destination

Starting URL: https://jqueryui.com/droppable/

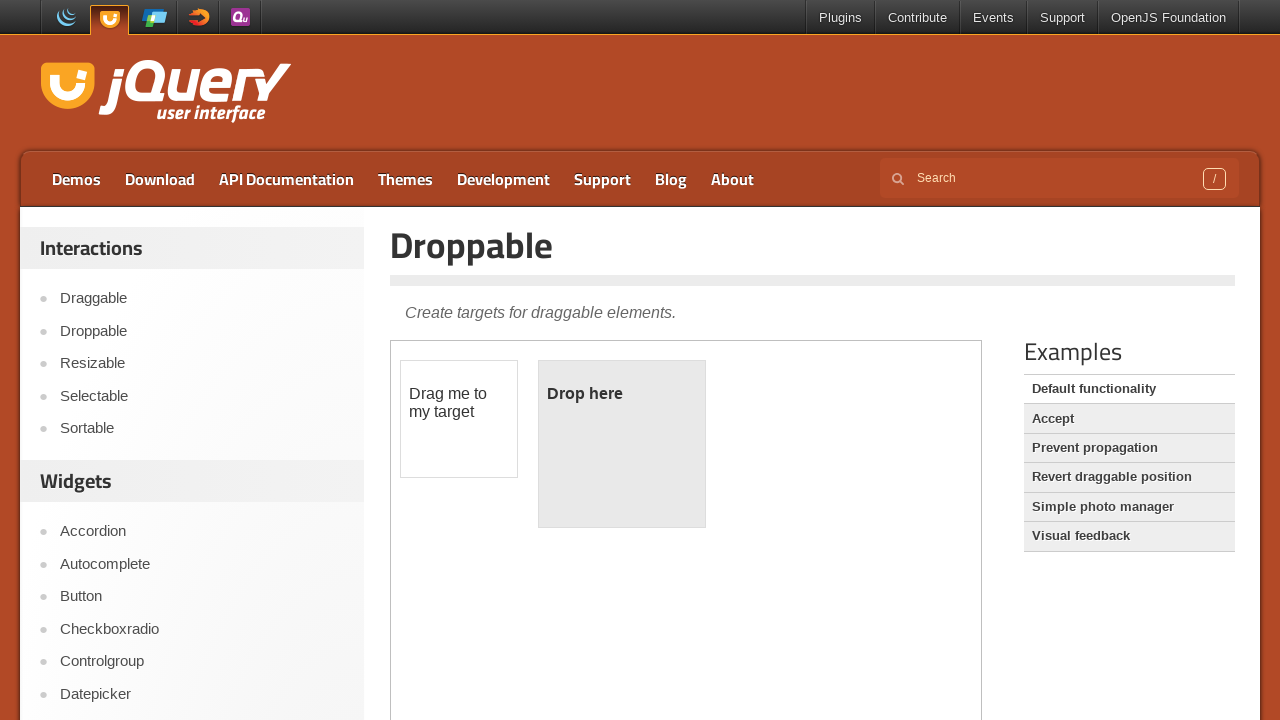

Located and switched to first iframe containing jQuery UI demo
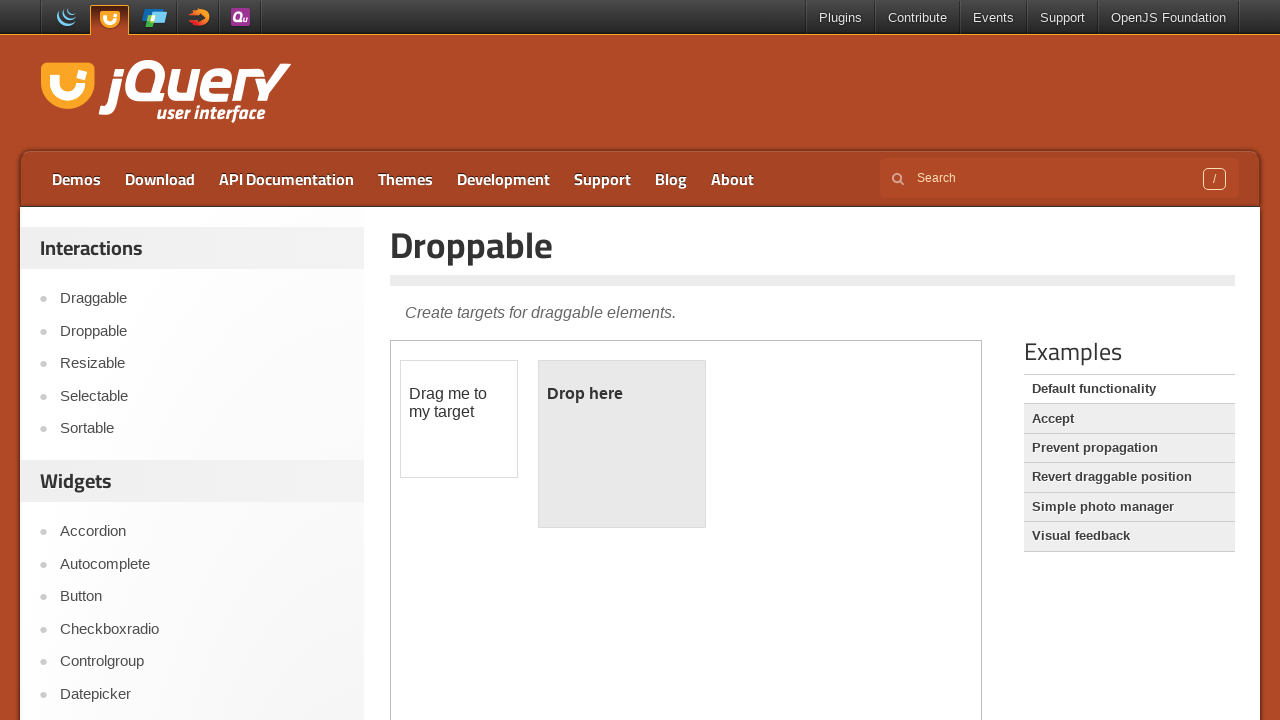

Located draggable element with id 'draggable'
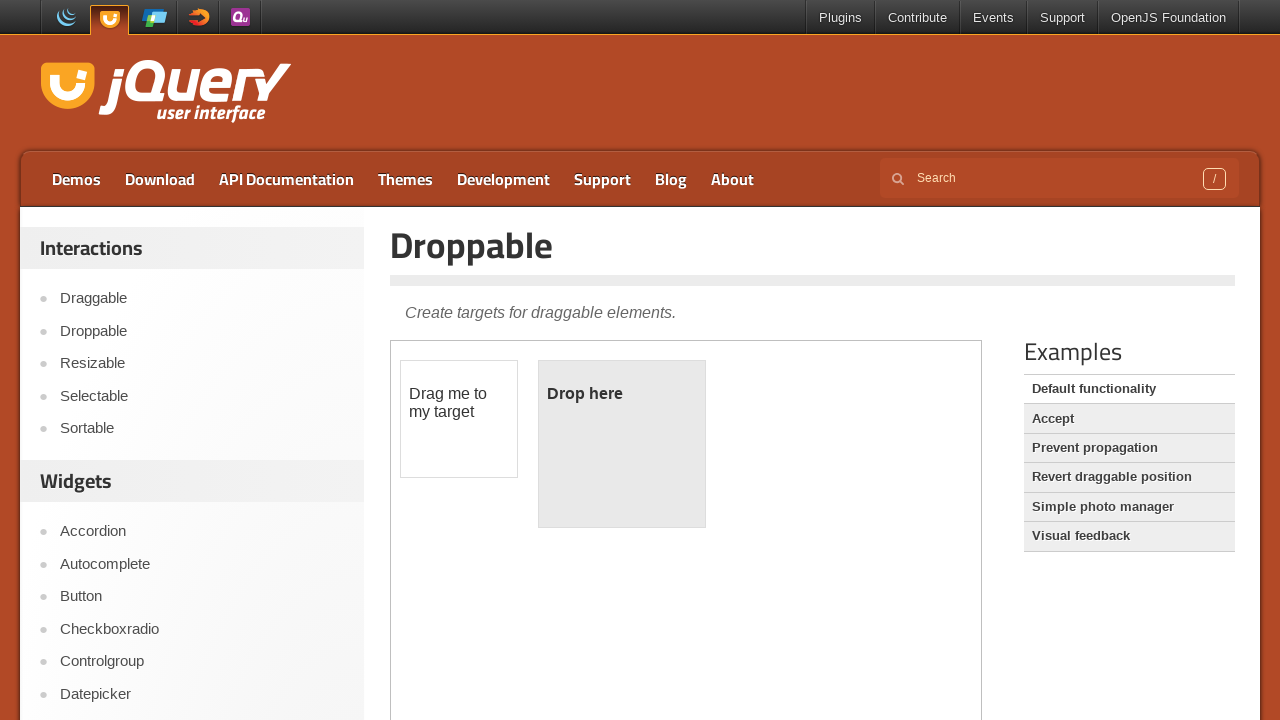

Located droppable element with id 'droppable'
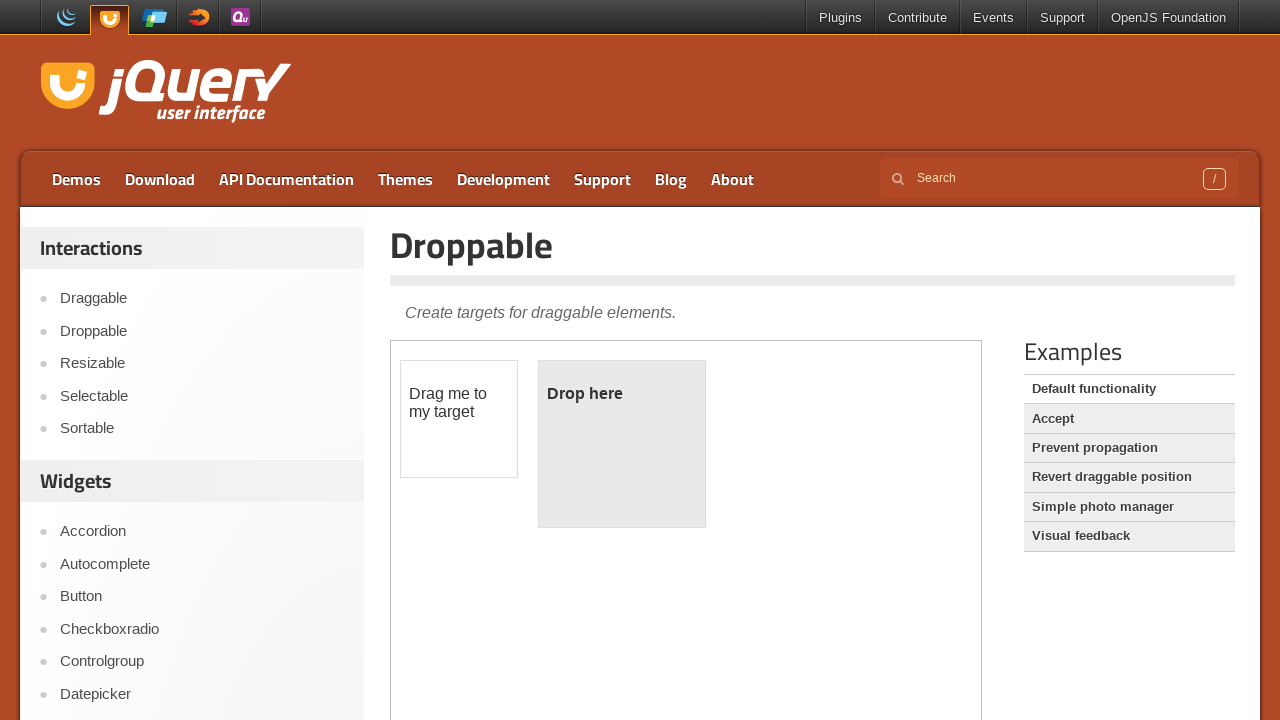

Dragged element from draggable to droppable successfully at (622, 444)
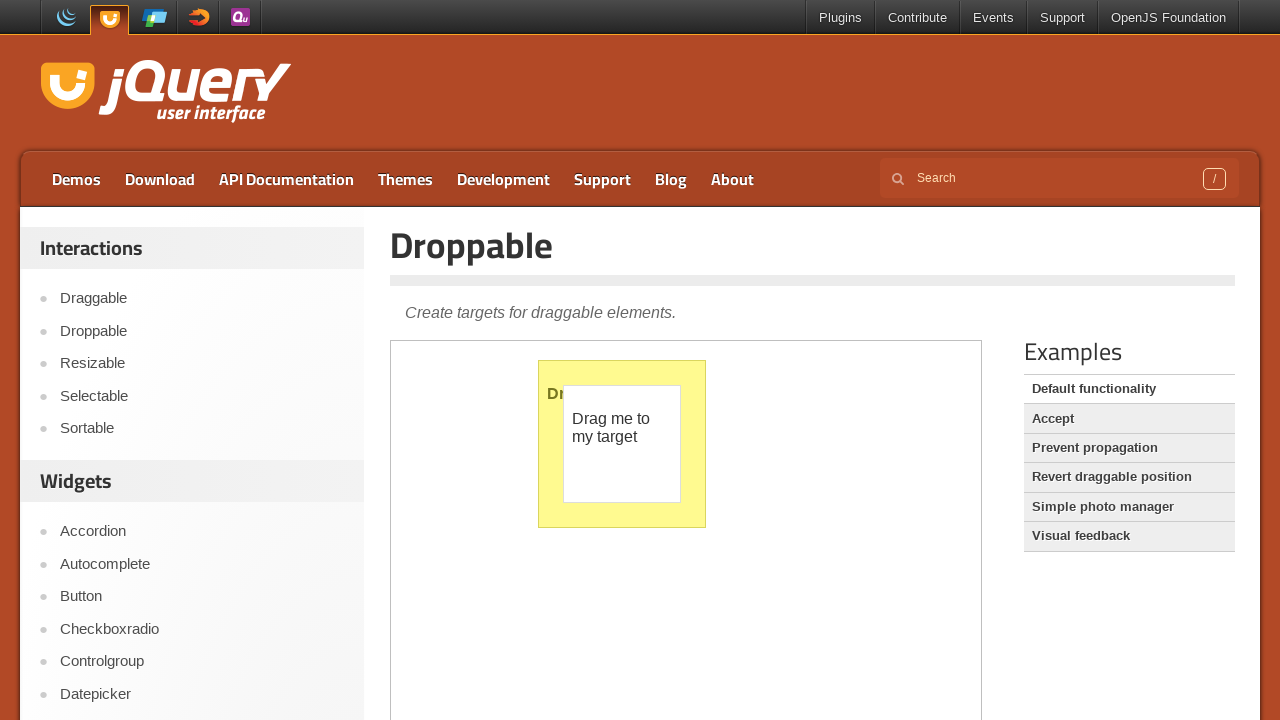

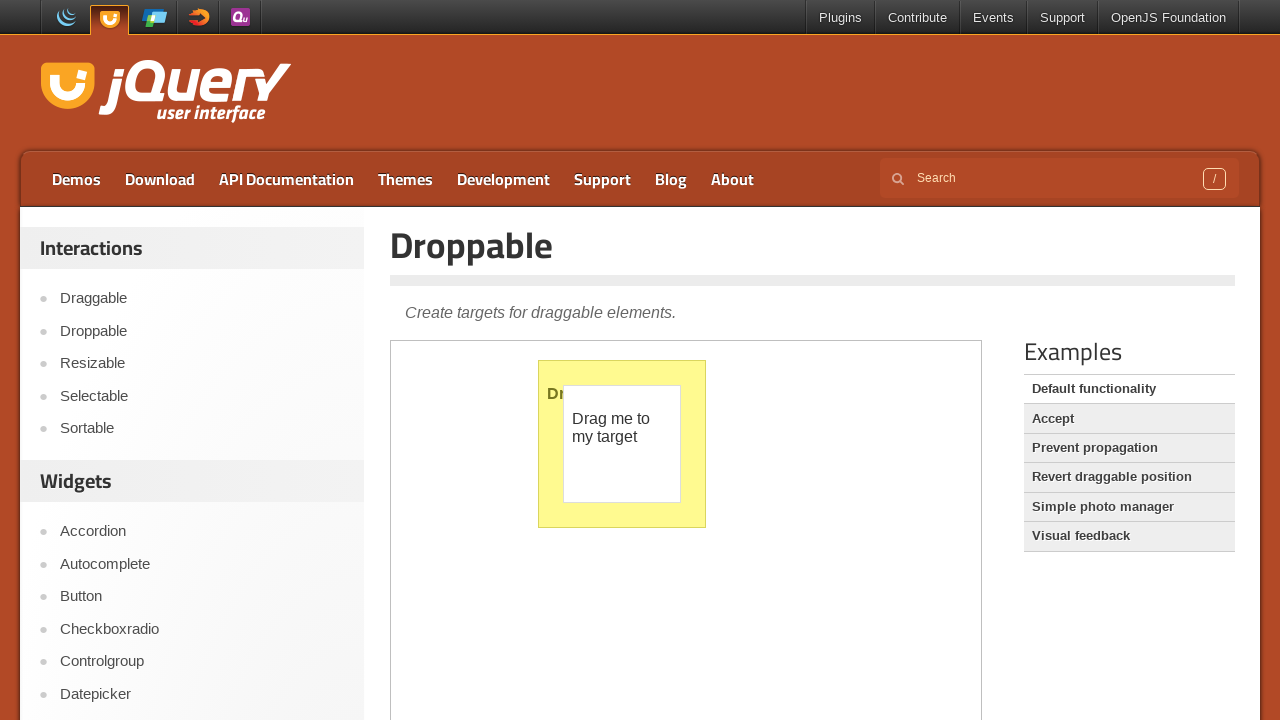